Tests browser window handling by clicking a link that opens a new window, switching to the child window to verify its content, and then switching back to the parent window.

Starting URL: https://the-internet.herokuapp.com/windows

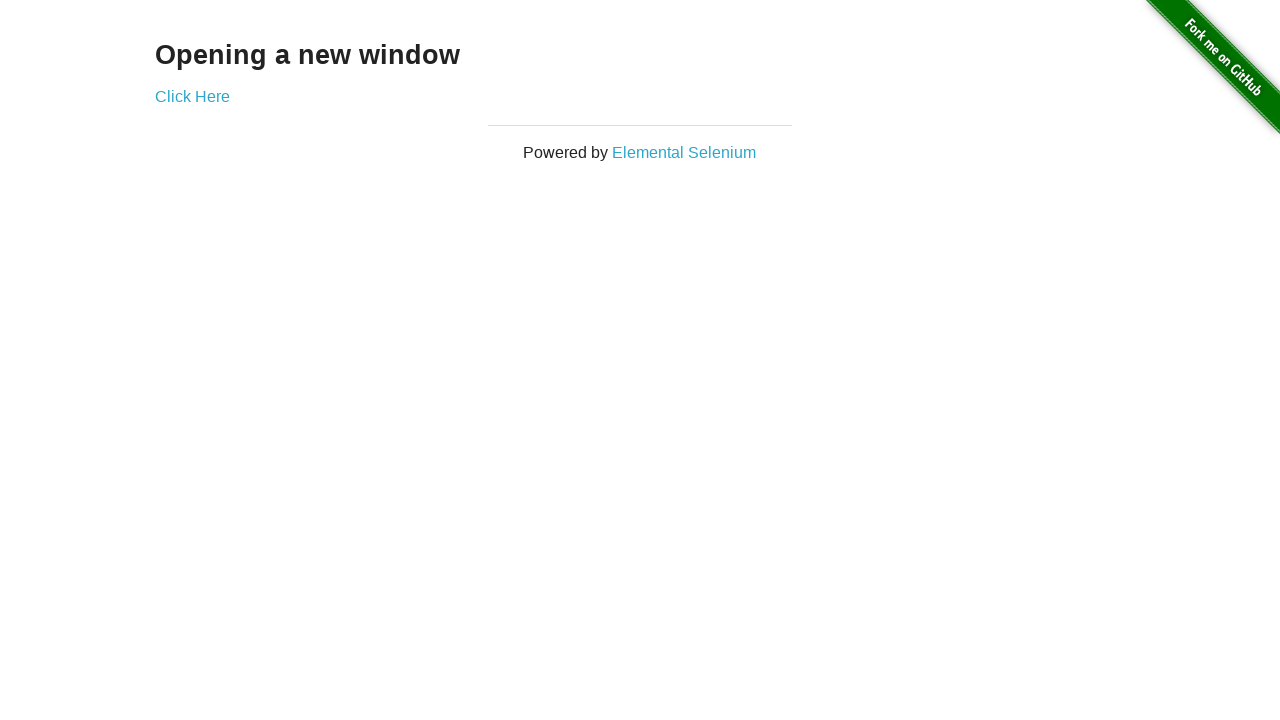

Stored reference to main window
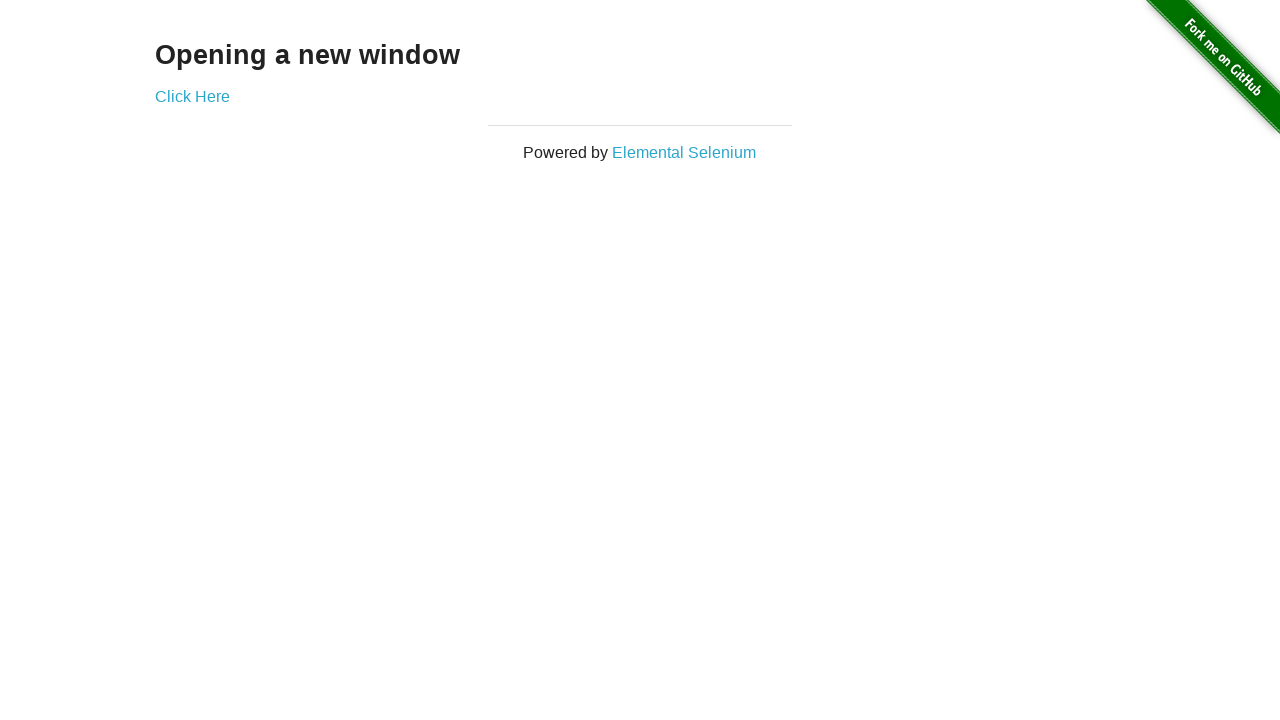

Clicked 'Click Here' link to open new window at (192, 96) on text=Click Here
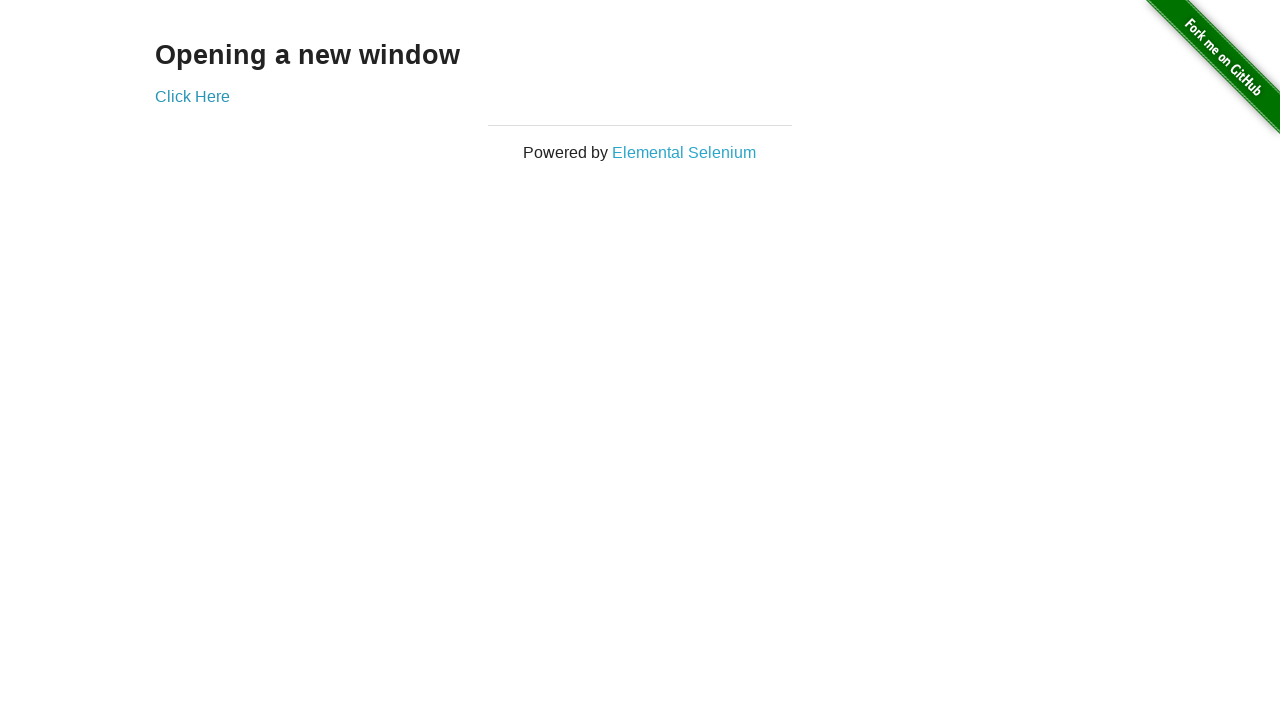

Waited 1 second for new window to open
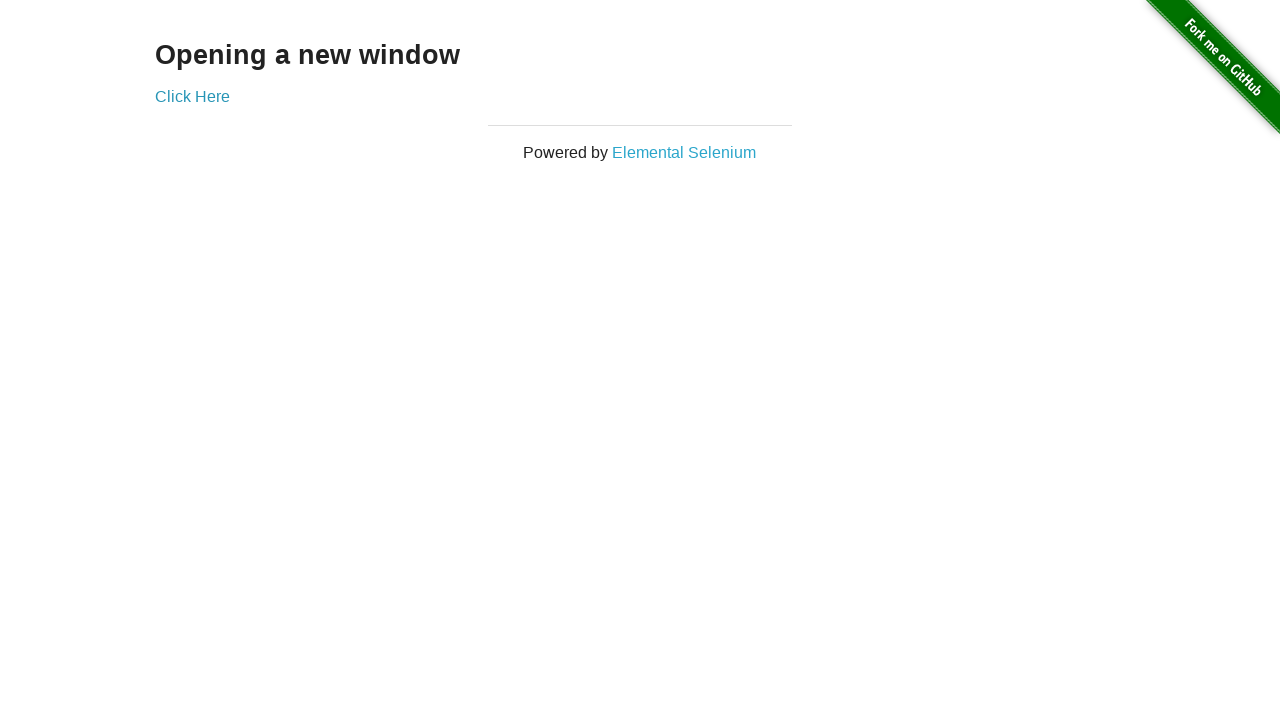

Retrieved all pages in browser context
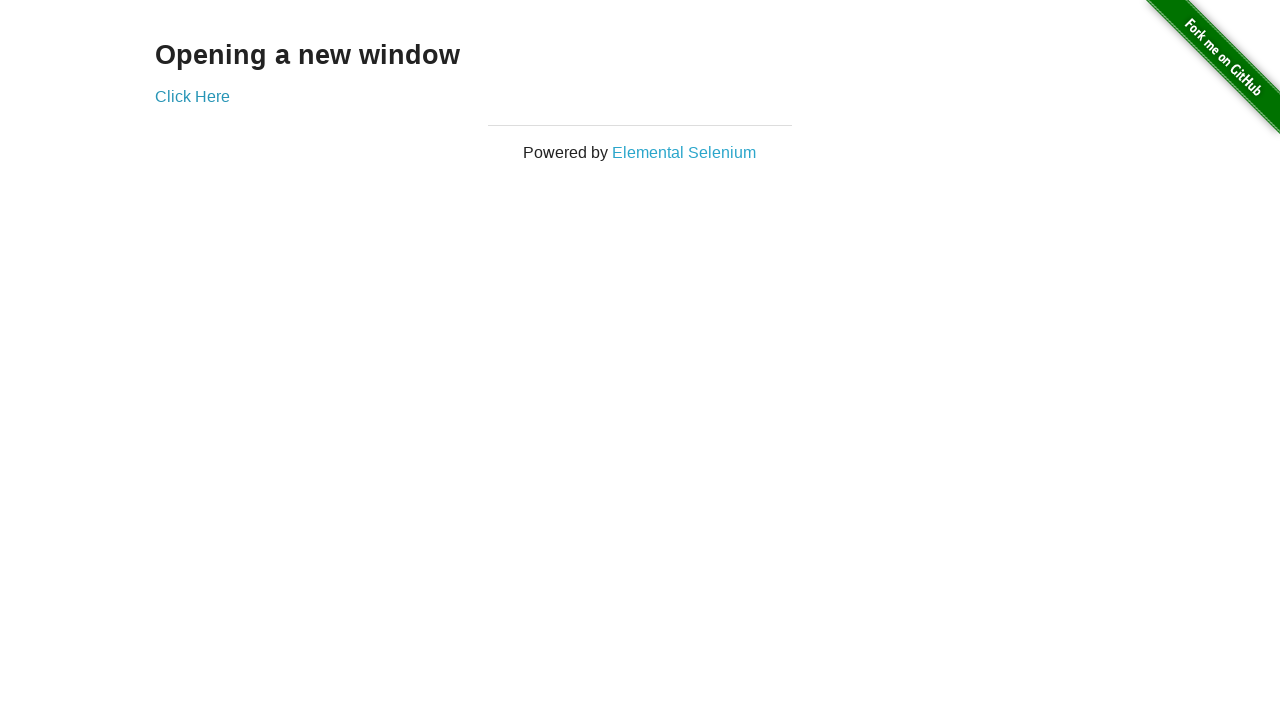

Brought new window to focus
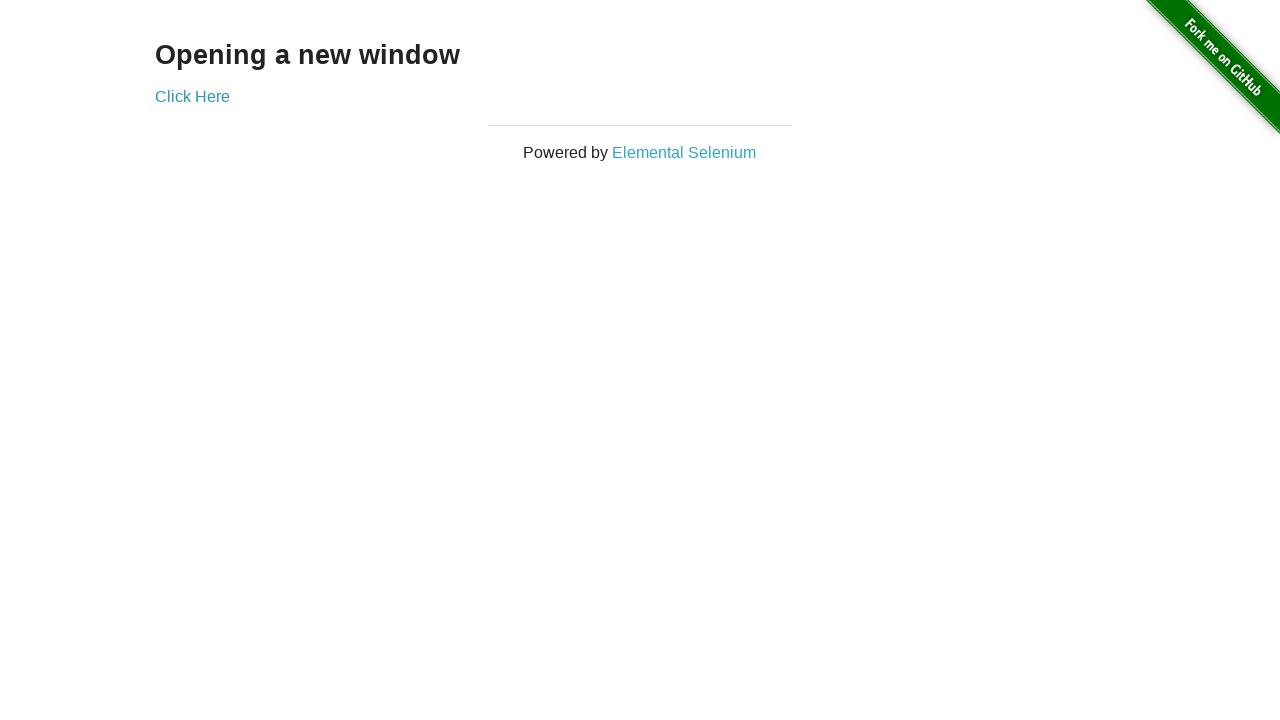

Waited for new window DOM content to load
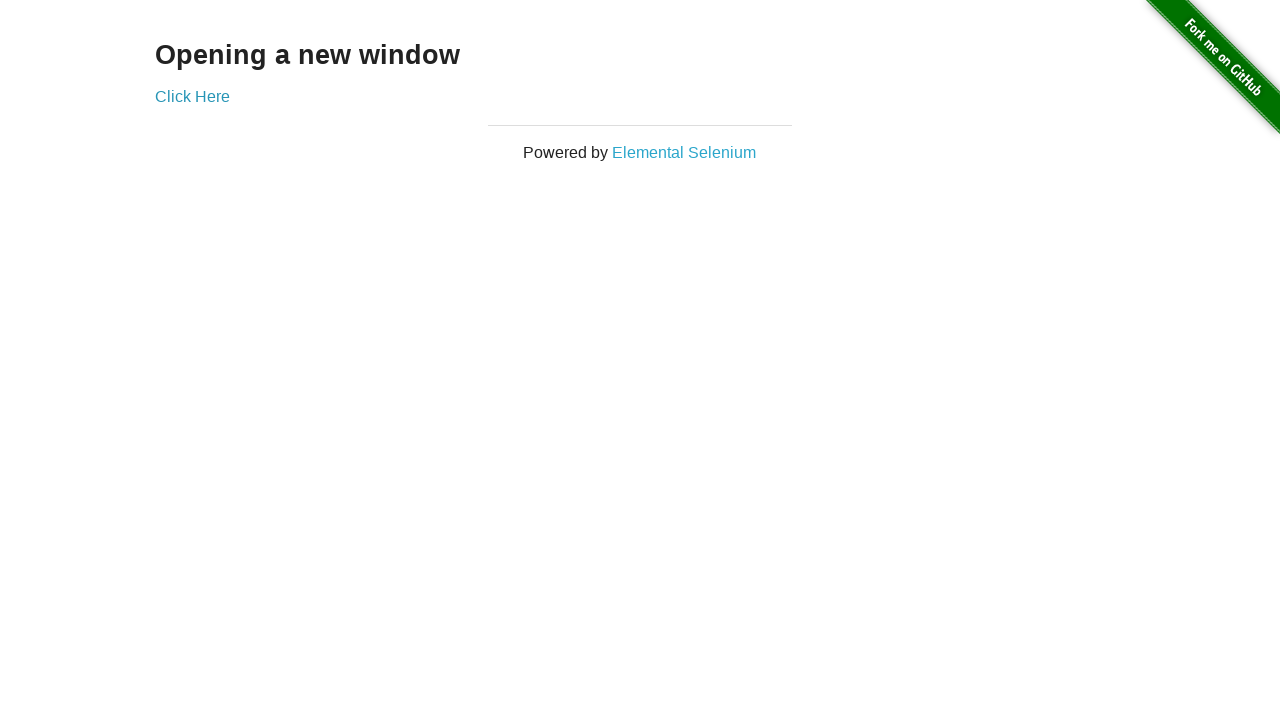

Verified 'New Window' text found in child window
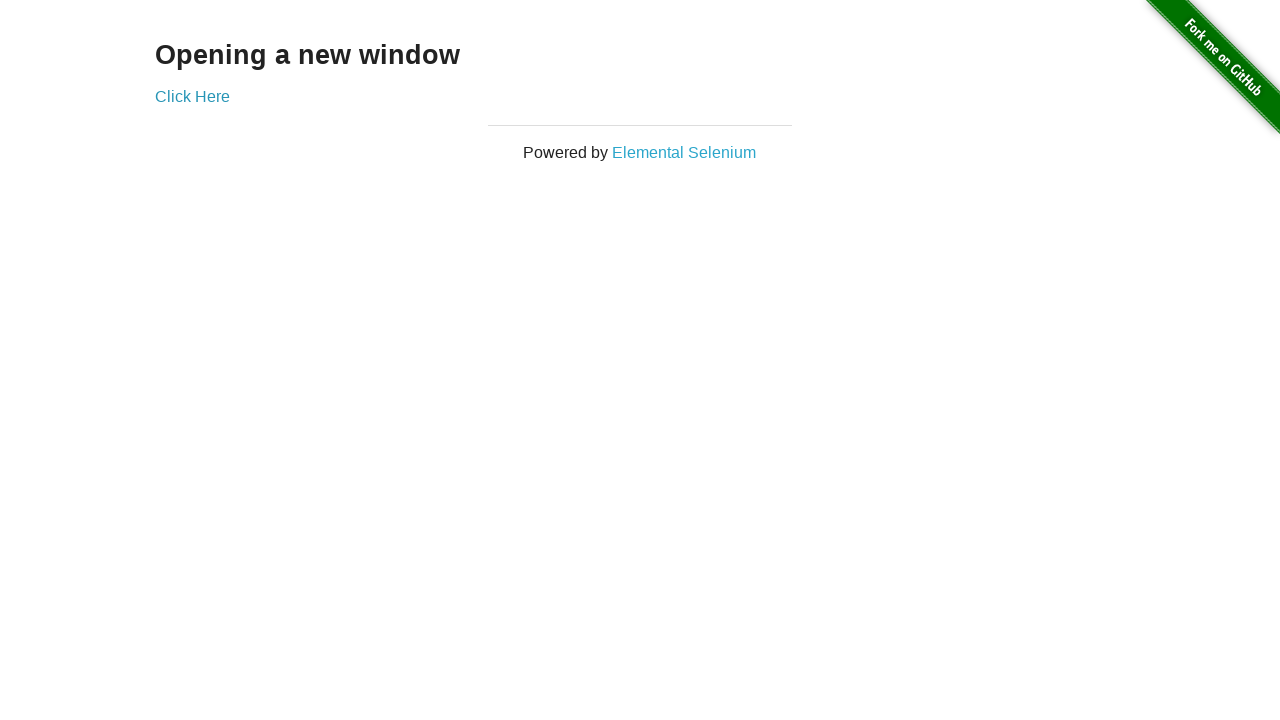

Switched back to main/parent window
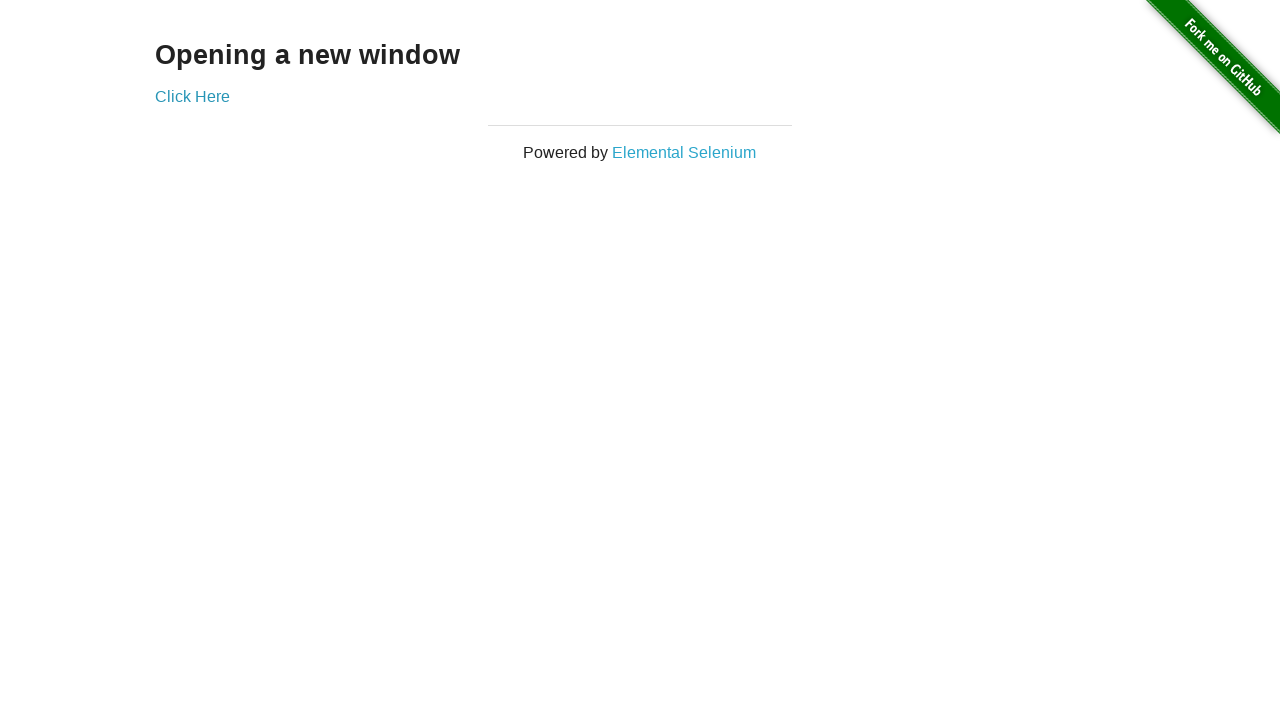

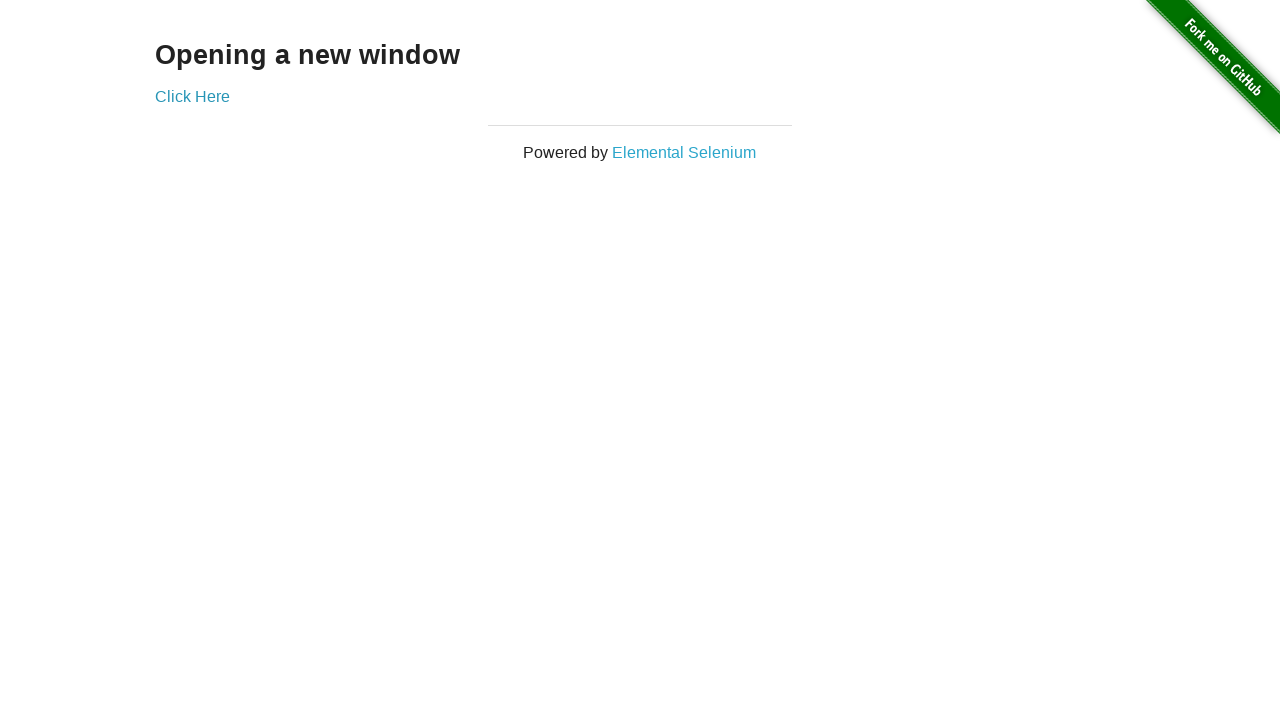